Tests file upload functionality by selecting a file and clicking upload button, then verifying successful upload message

Starting URL: https://the-internet.herokuapp.com/upload

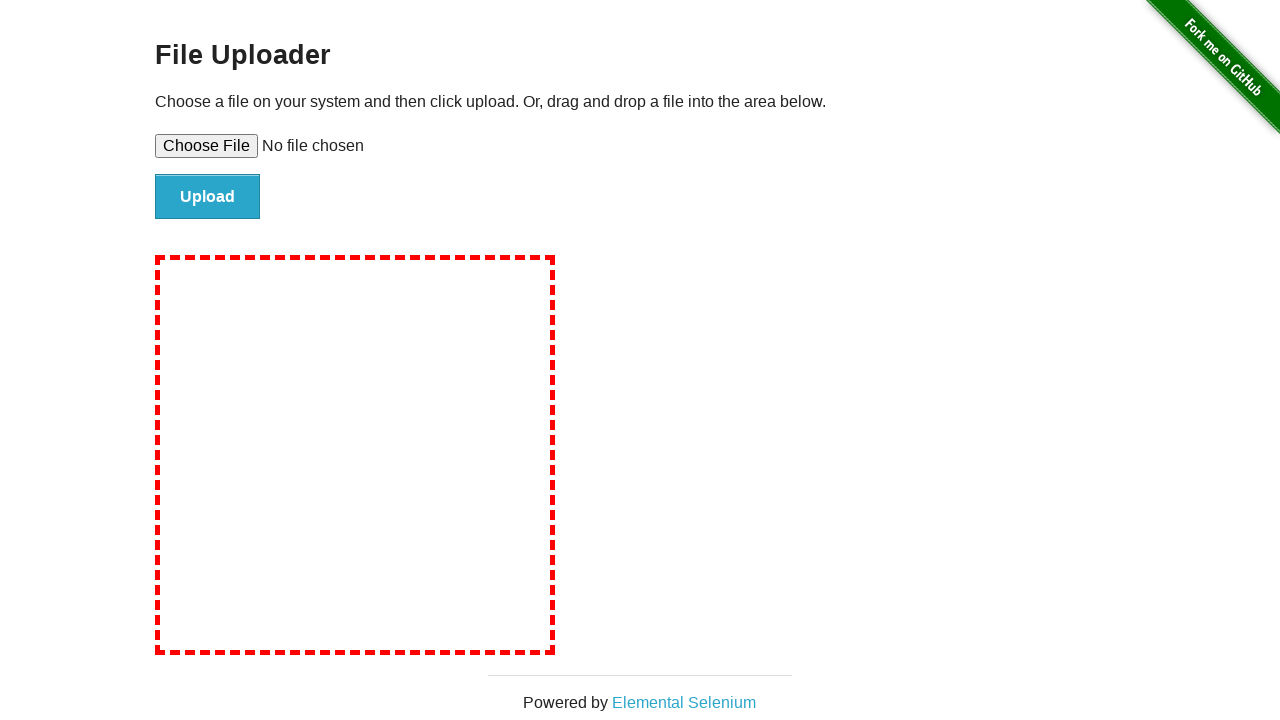

Created temporary test file for upload
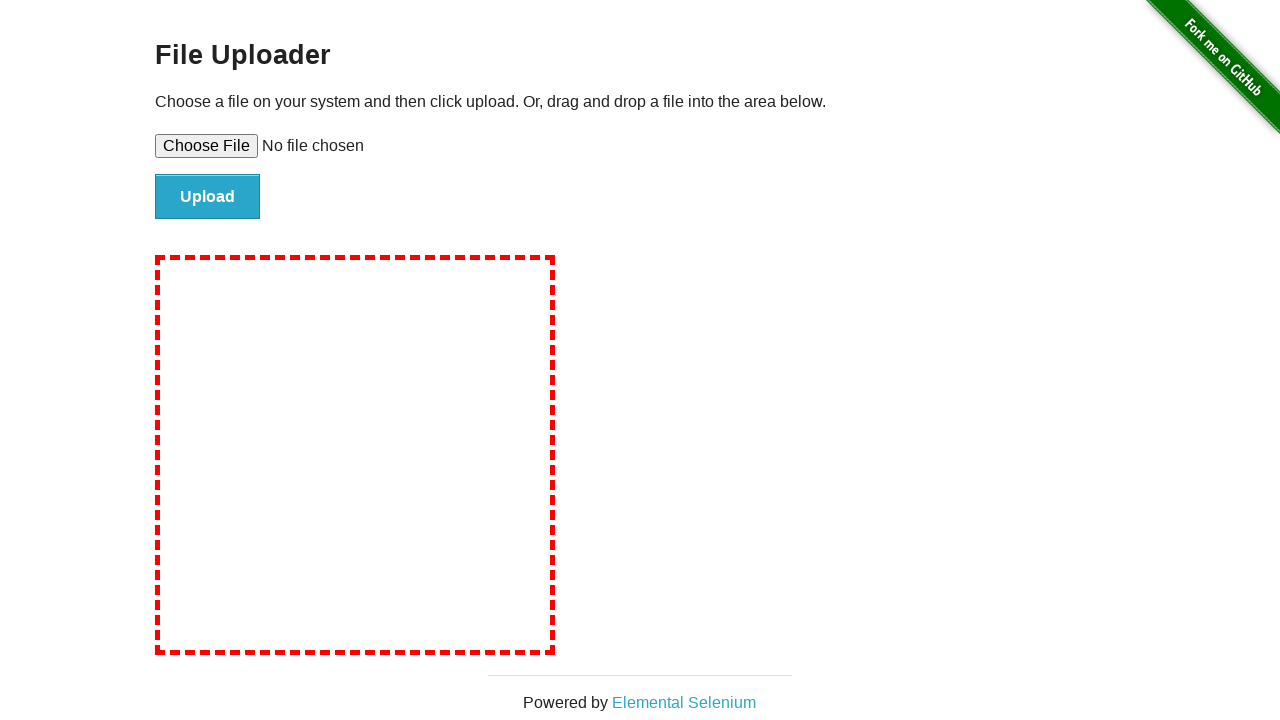

Selected file for upload using file input element
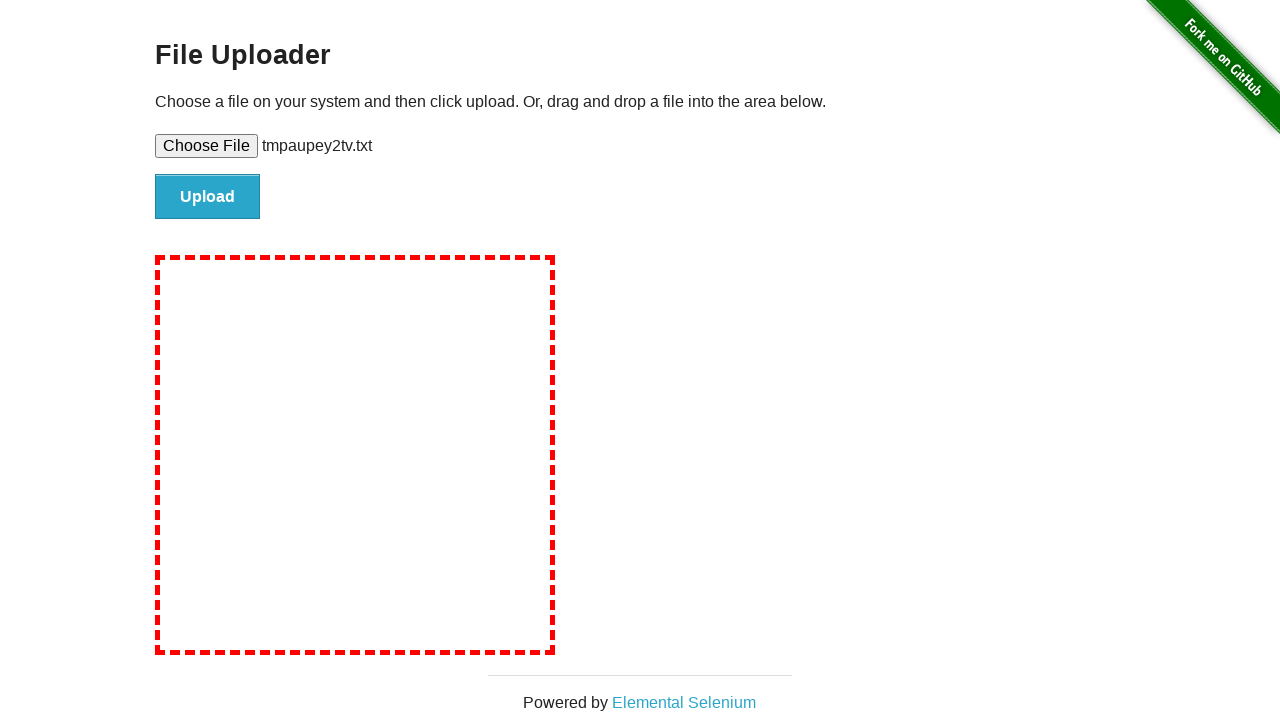

Clicked upload button to submit file at (208, 197) on #file-submit
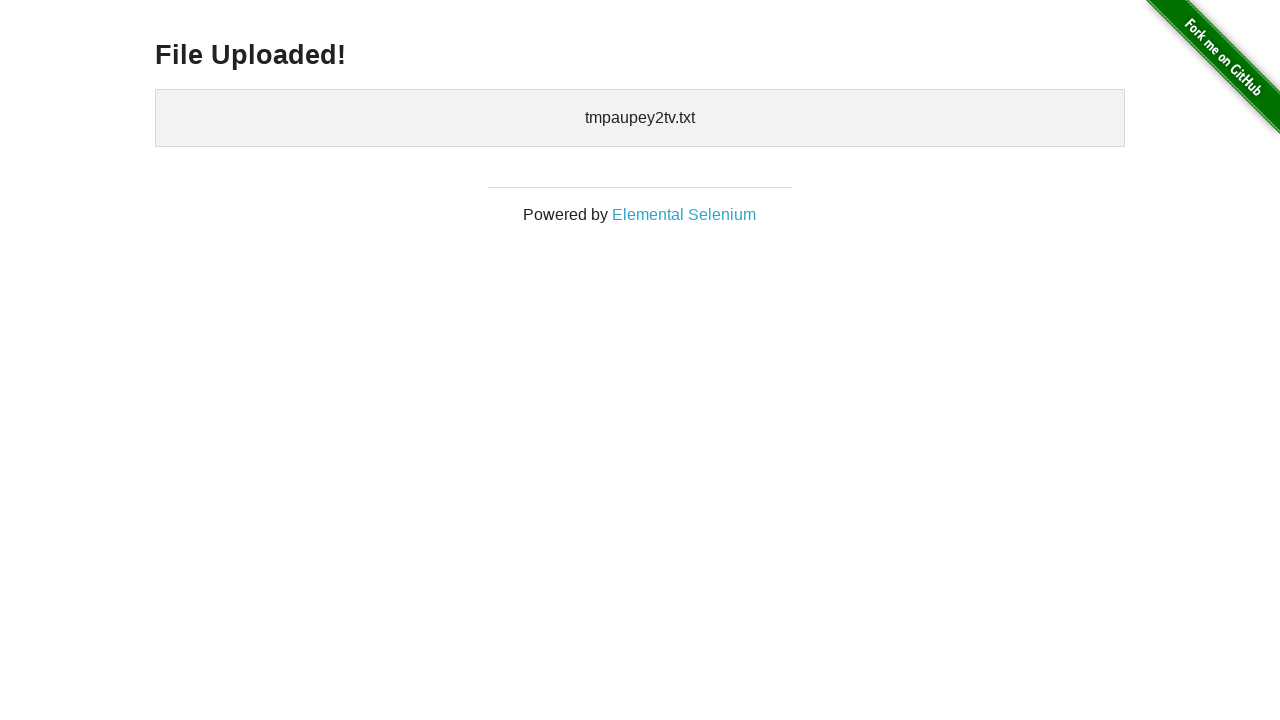

Upload success message appeared - file uploaded successfully
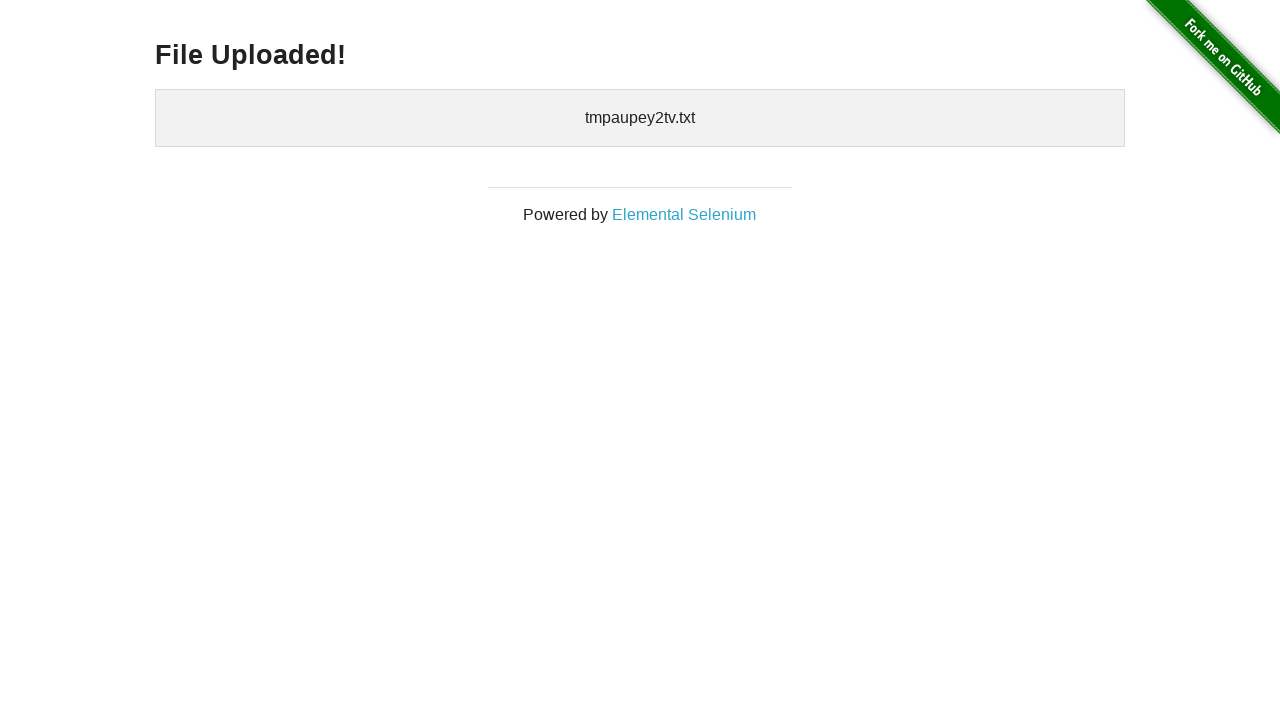

Cleaned up temporary test file
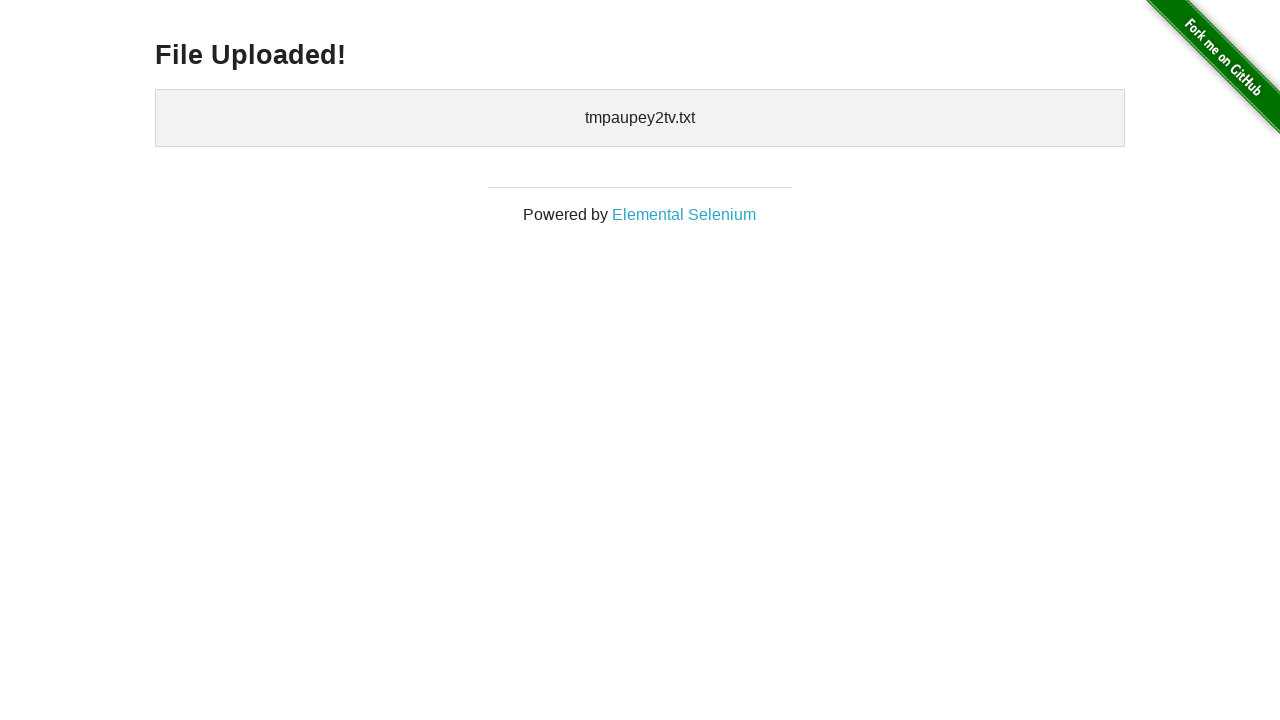

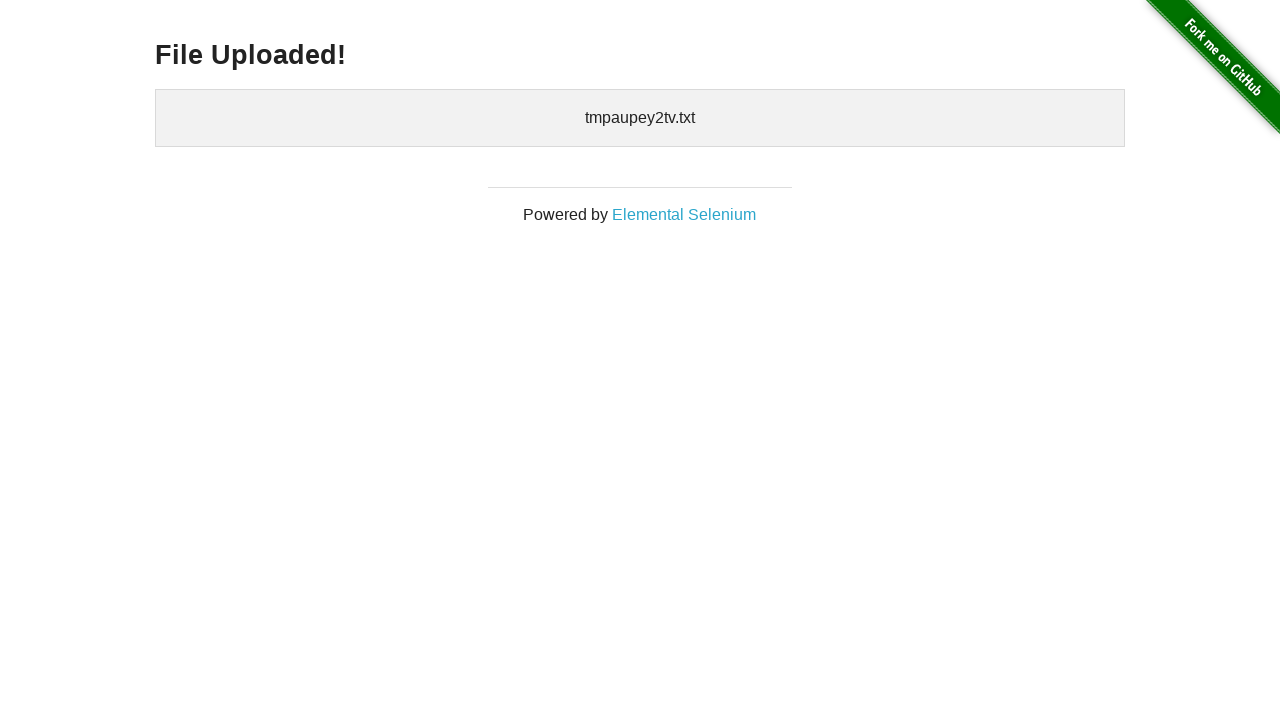